Tests that a job application form does not submit successfully when the age field is left blank, while filling all other required fields including name, location, notice period, mobile number, email, LinkedIn URL, CTC fields, qualification, gender, experience, skills, personal attributes, and message.

Starting URL: https://www.pixlogix.com/careers/php-team-lead/

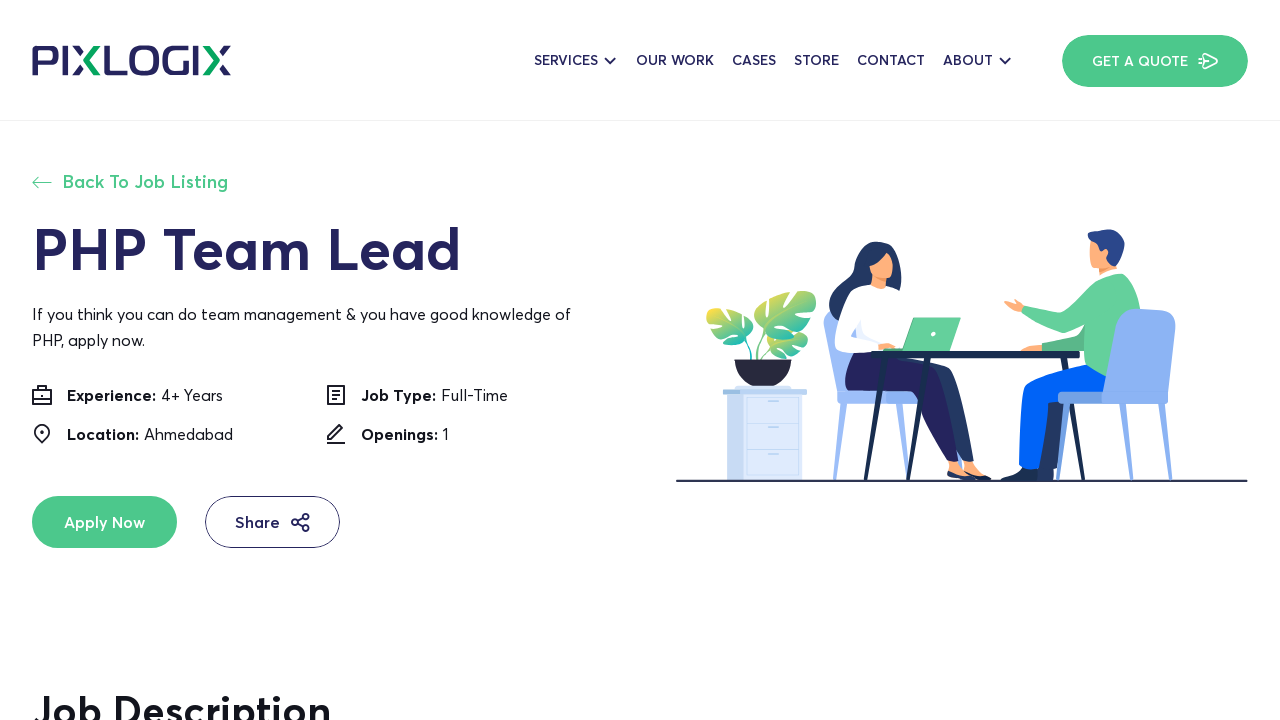

Filled full name field with 'Watson' on input[placeholder='Enter Your Full Name']
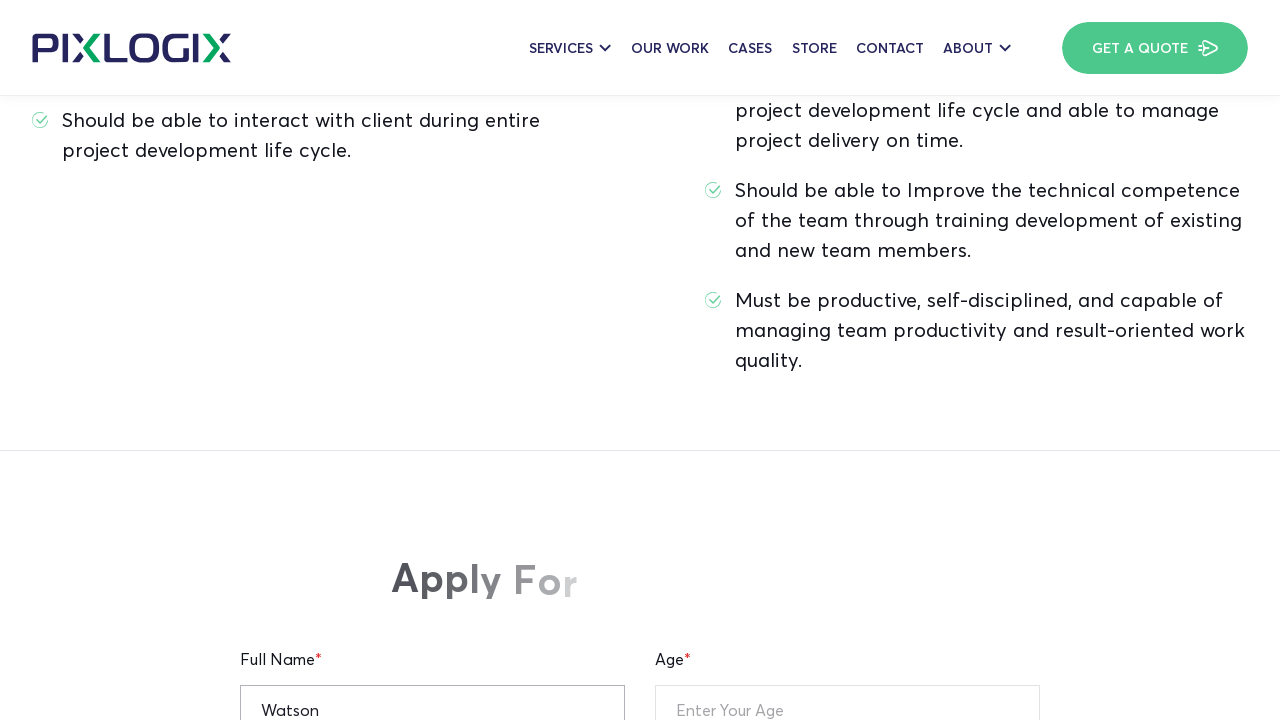

Filled current location field with 'New York' on input[placeholder='Enter Your Current Location']
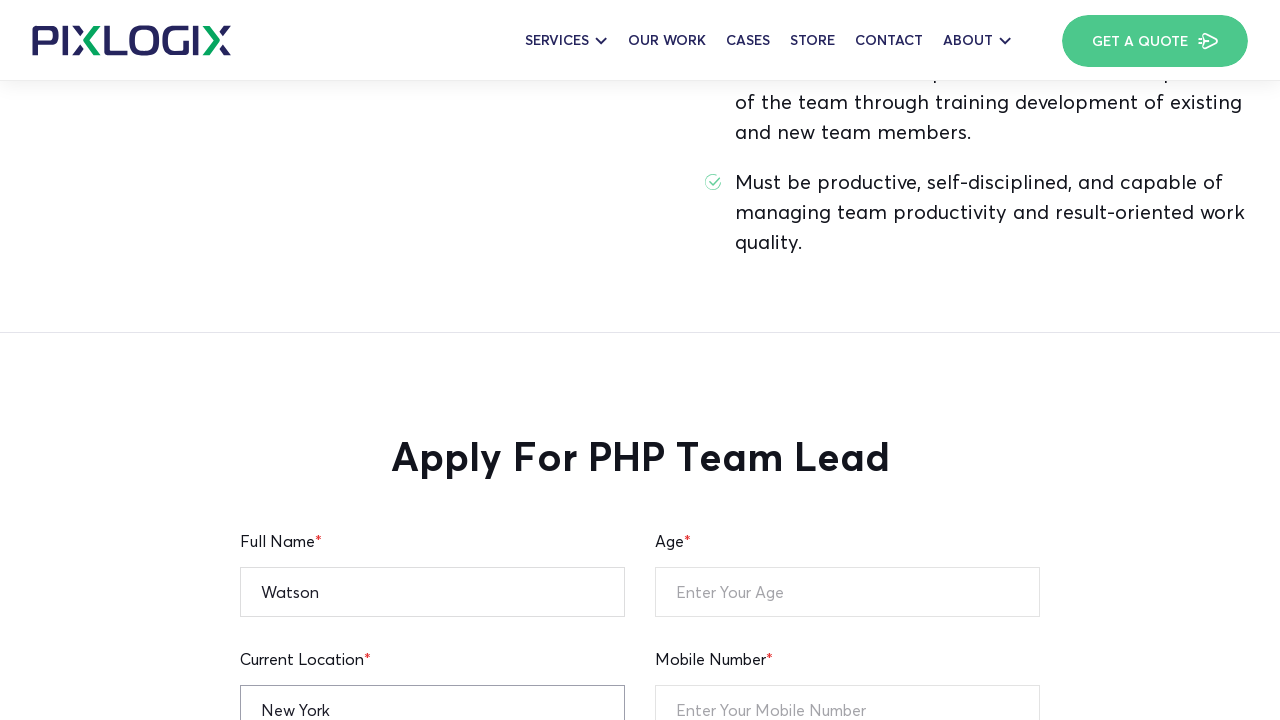

Filled notice period field with '30 days' on input[placeholder='Notice Period']
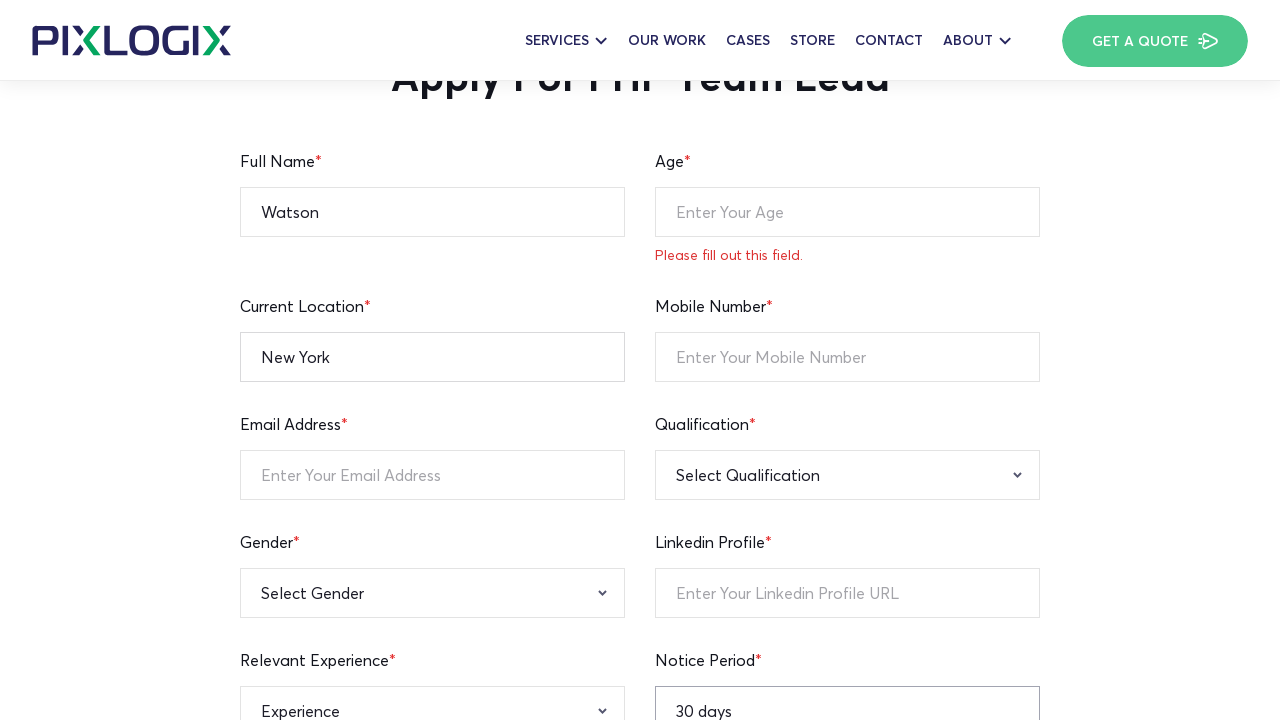

Filled mobile number field with '12345236745' on input[placeholder='Enter Your Mobile Number']
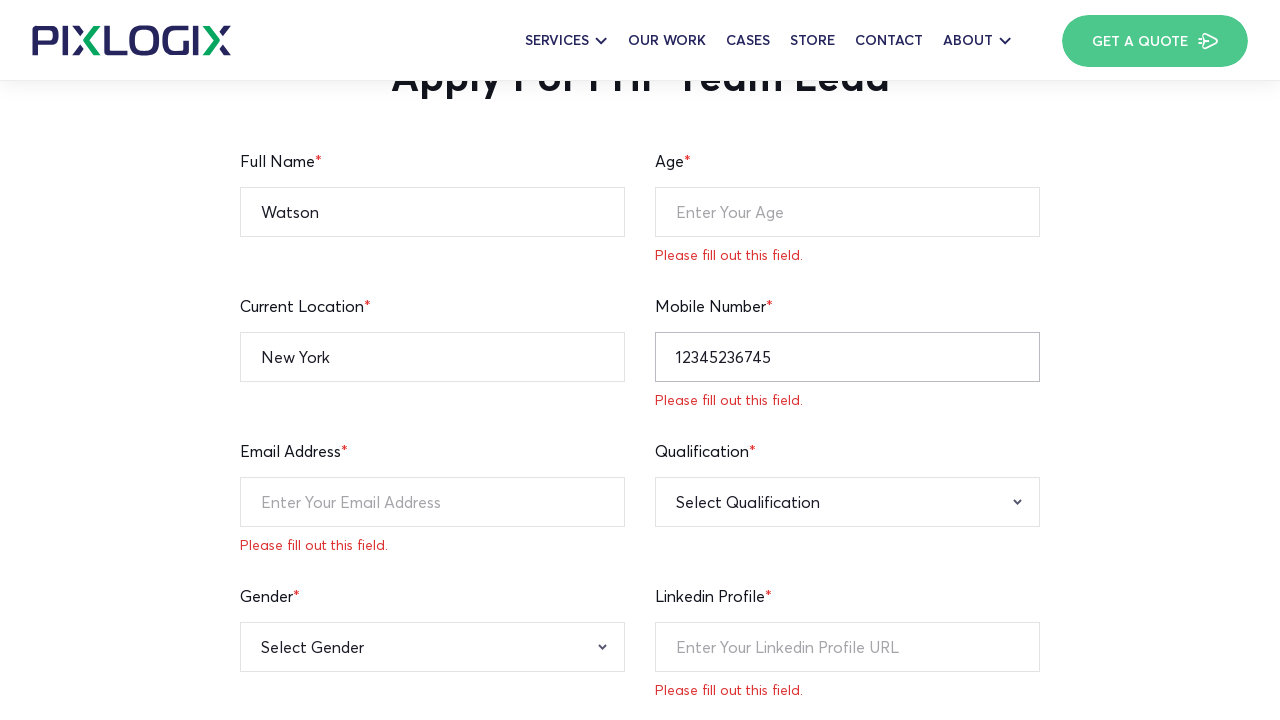

Filled email address field with 'watson.test@gmail.com' on input[placeholder='Enter Your Email Address']
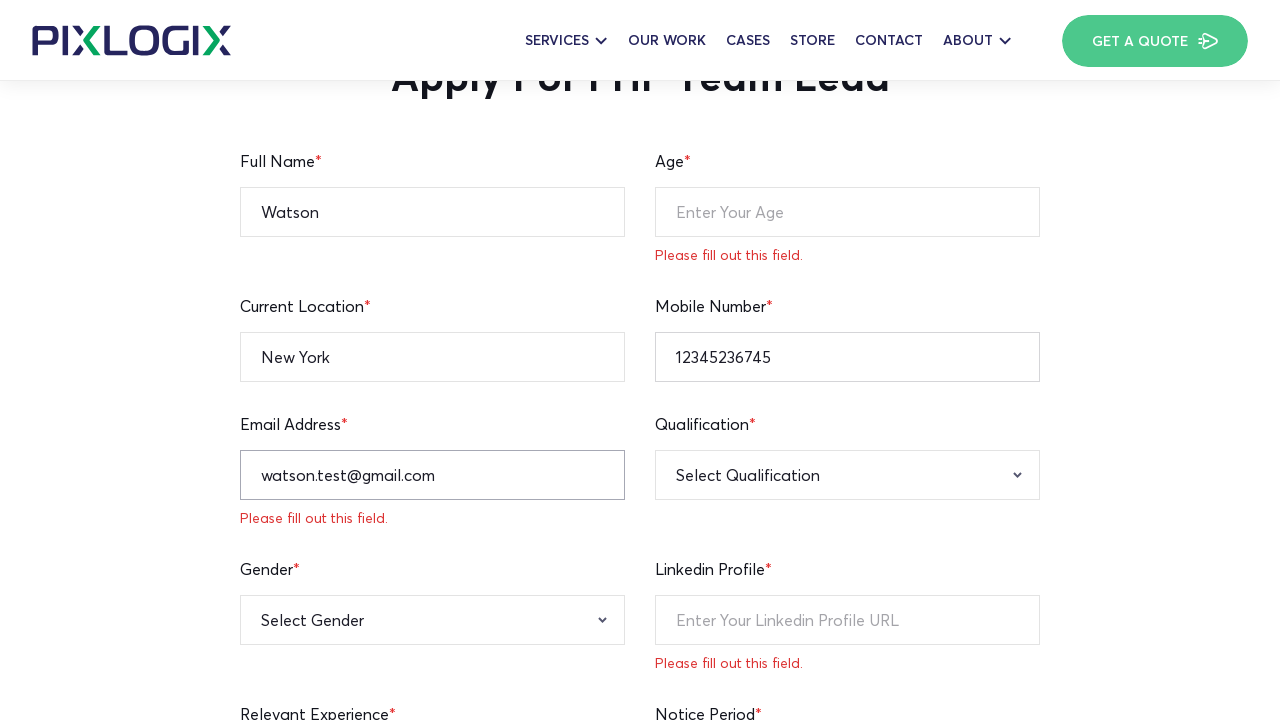

Filled LinkedIn profile URL field with 'https://linkedin.com/in/watsontest' on input[placeholder='Enter Your Linkedin Profile URL']
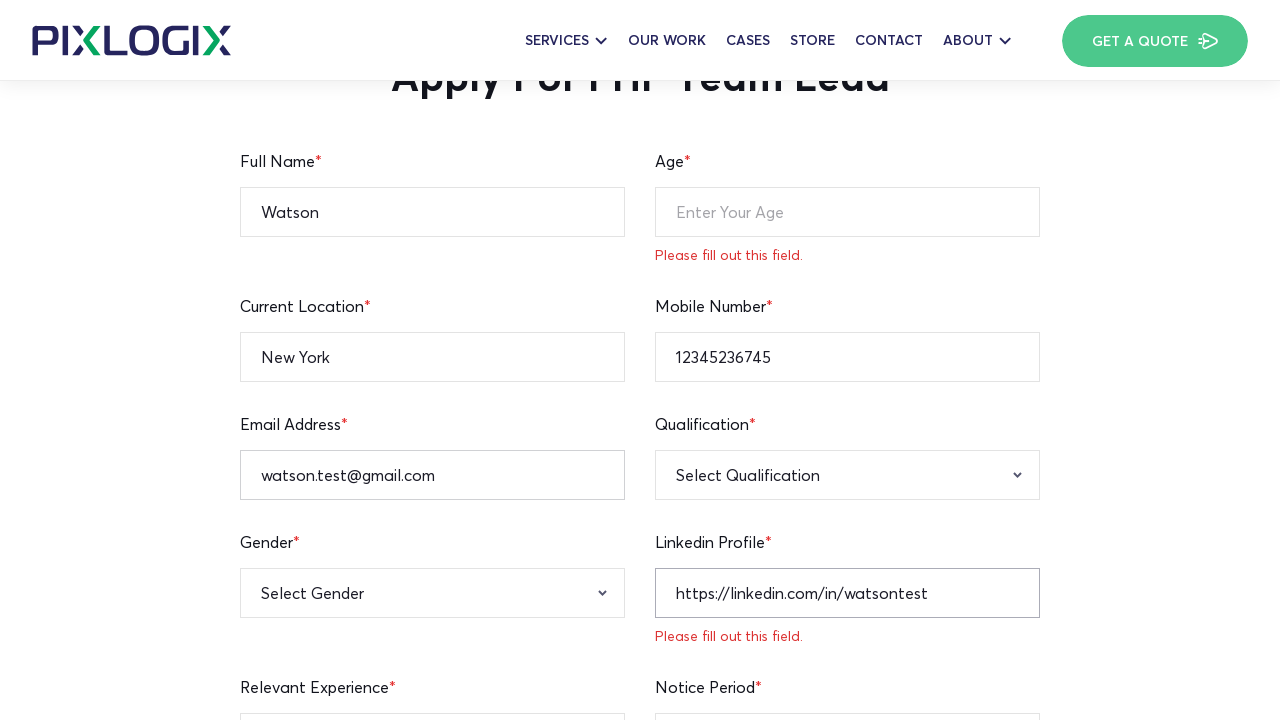

Filled expected CTC field with '40k' on input[placeholder='Enter Your Expected CTC']
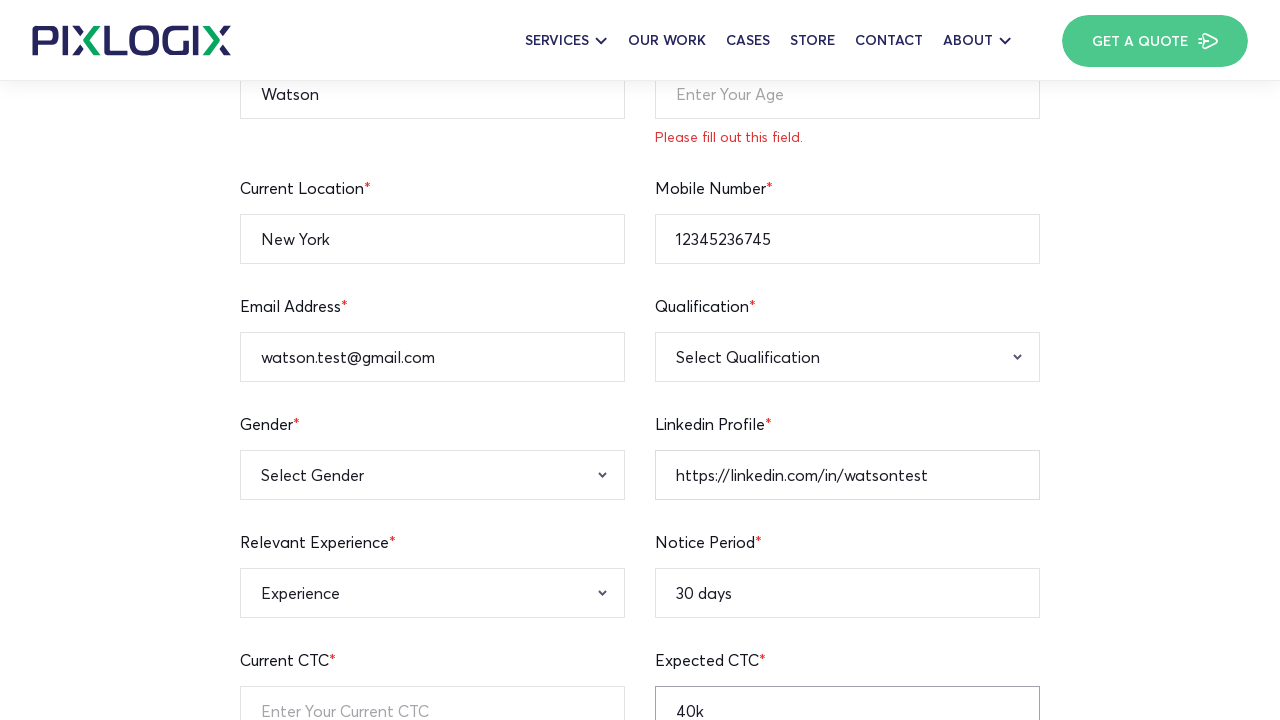

Filled current CTC field with '30k' on input[placeholder='Enter Your Current CTC']
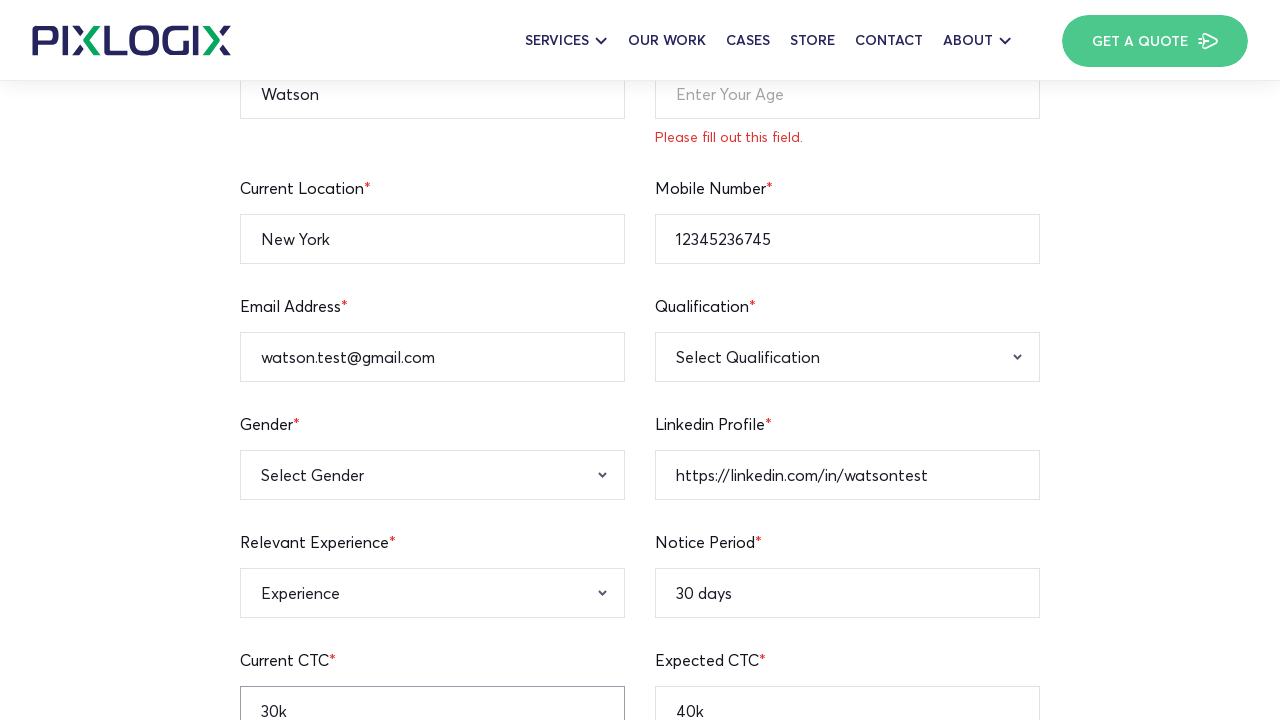

Selected 'B.A' from qualification dropdown on select[name='qualification-menu']
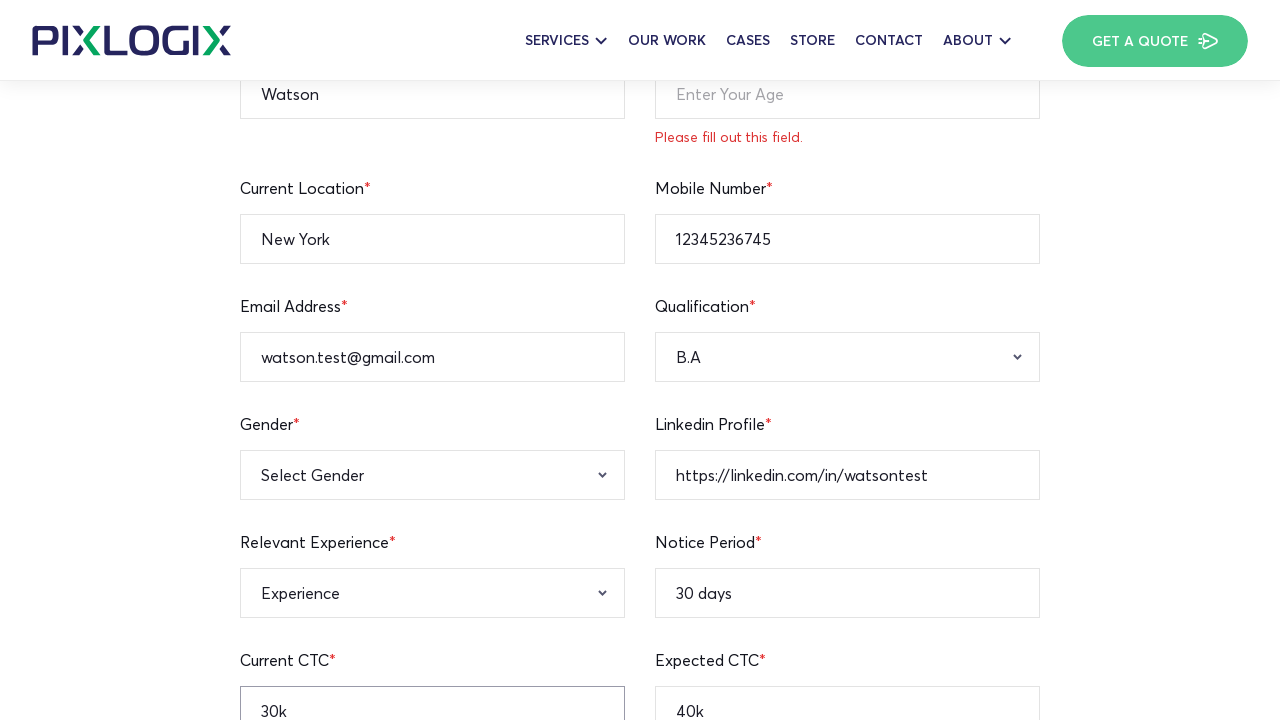

Selected 'Male' from gender dropdown on select[name='gender']
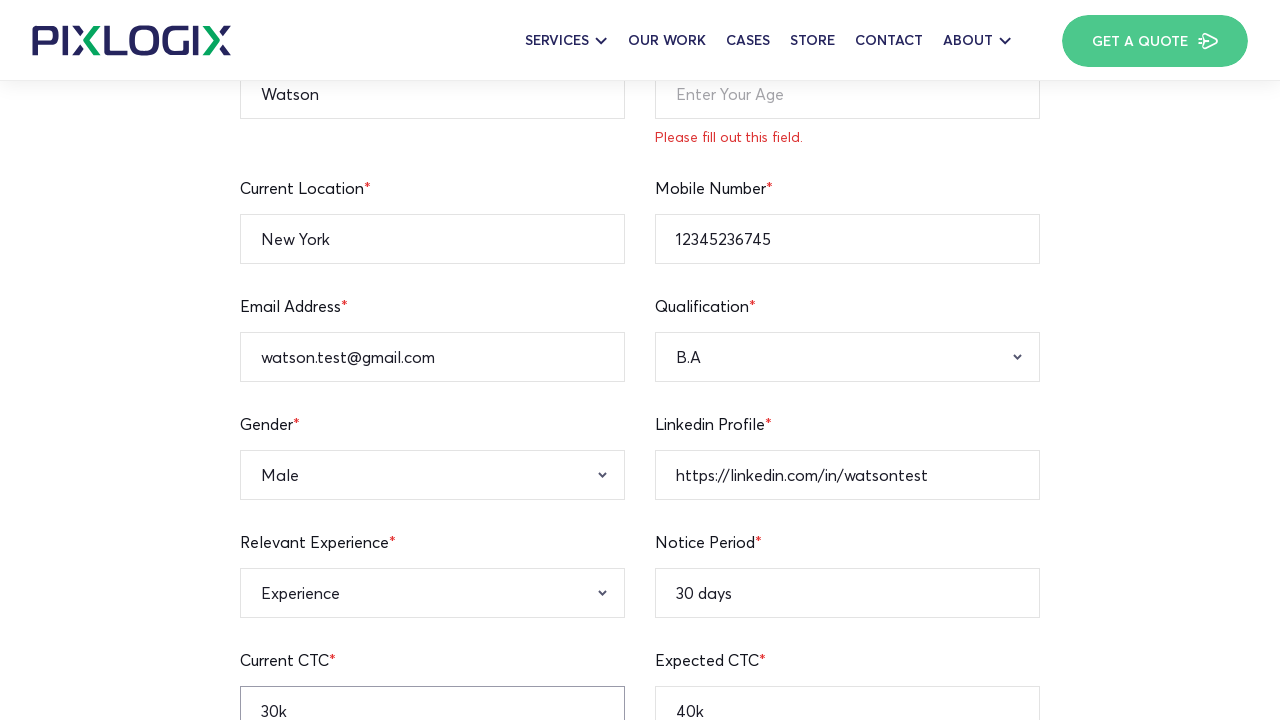

Selected 'Fresher' from experience dropdown on select[name='experience']
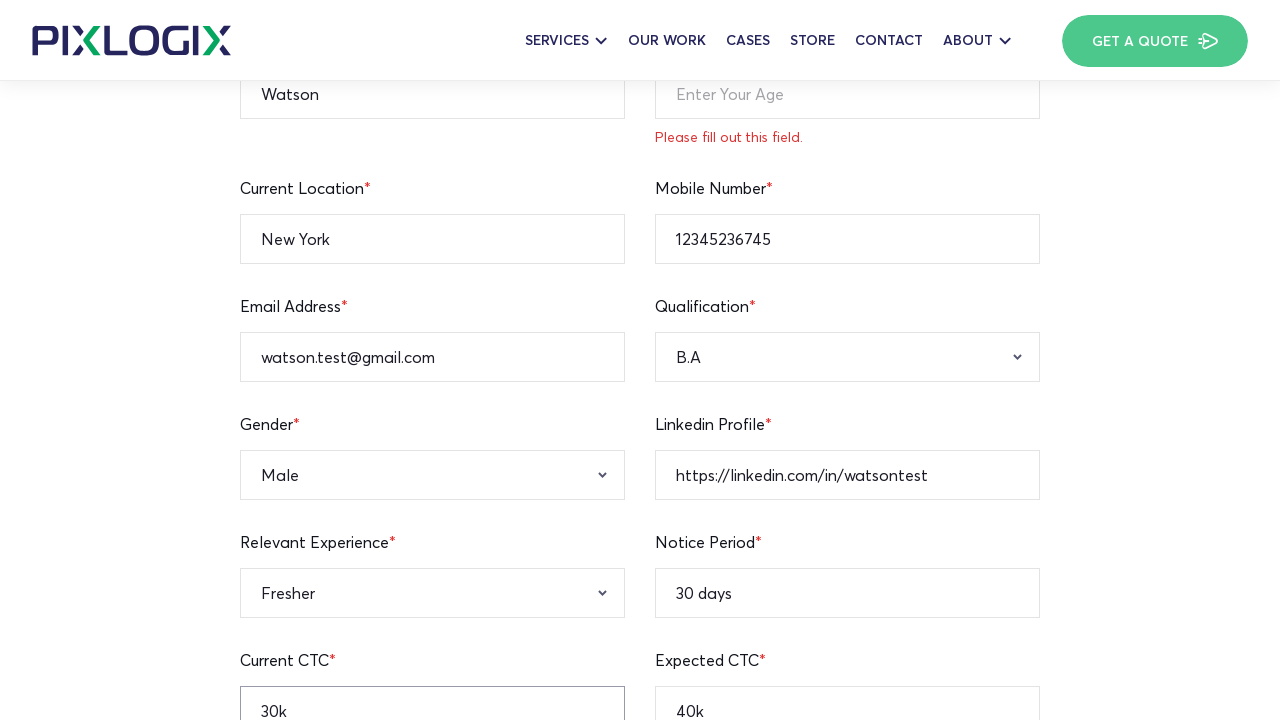

Filled skills textarea with 'Lorem ipsum test skills' on textarea[placeholder='Enter Your Skills']
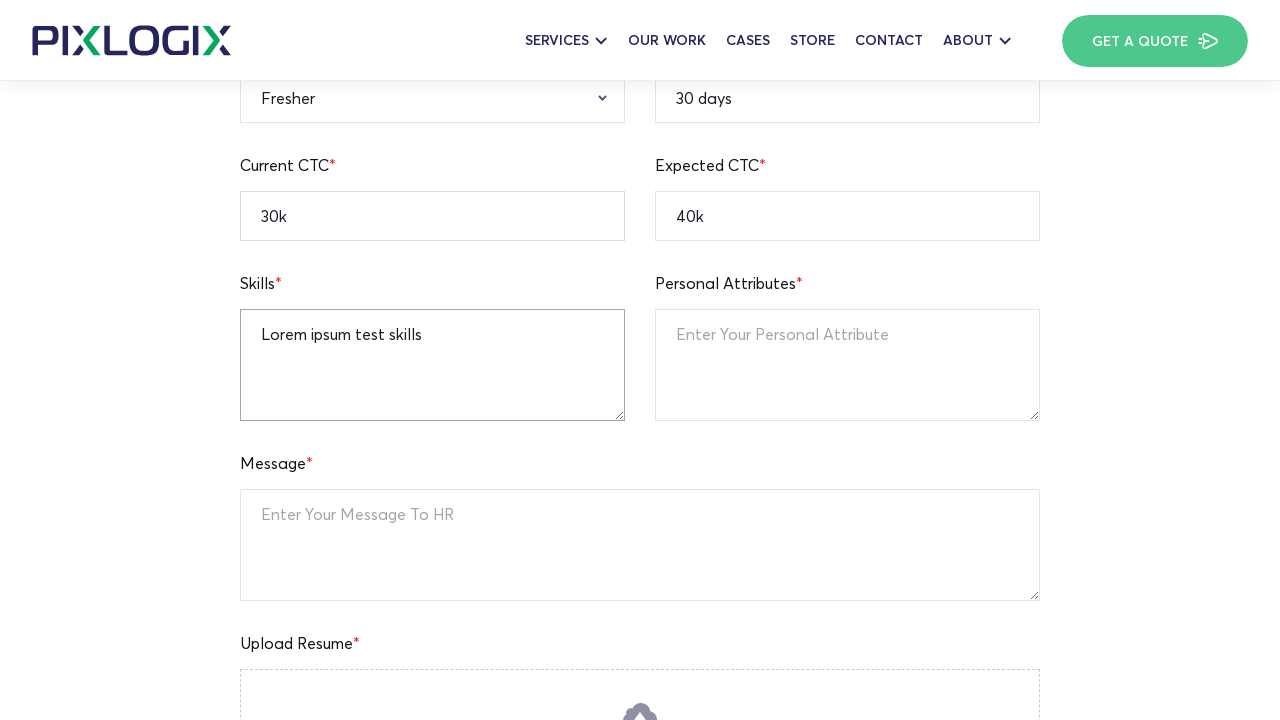

Filled personal attribute textarea with 'Dummy content for a test' on textarea[placeholder='Enter Your Personal Attribute']
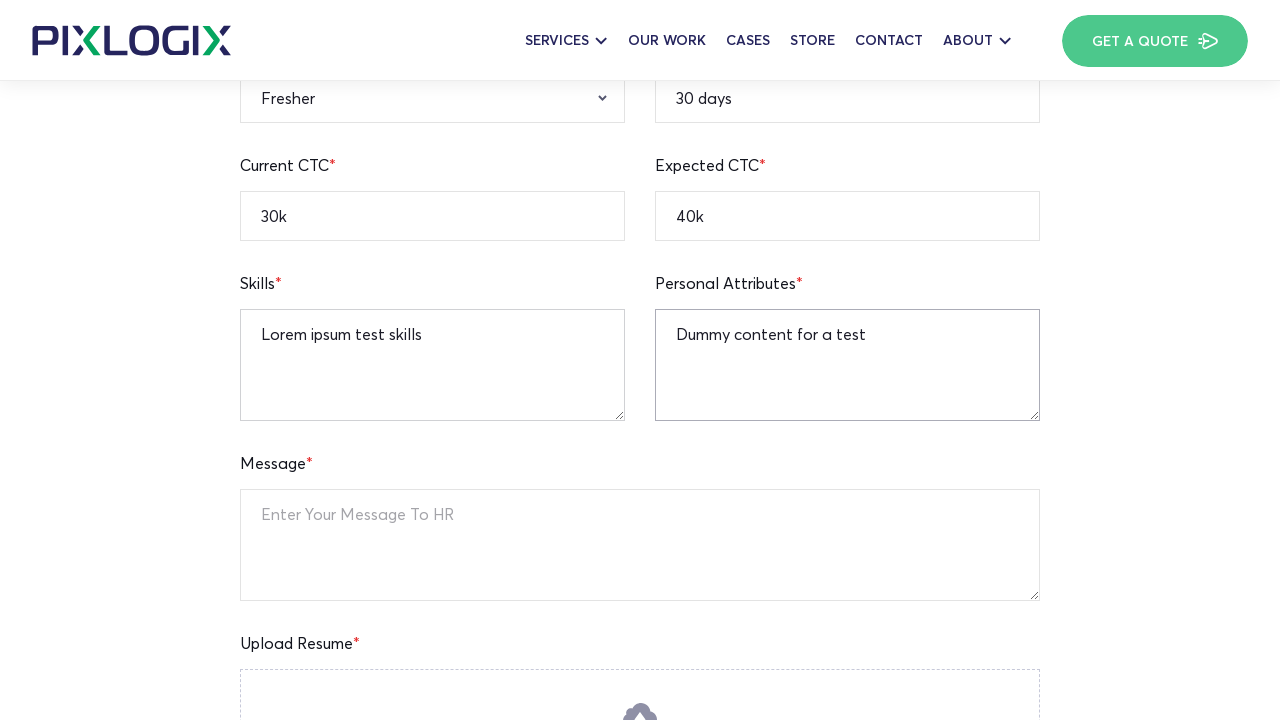

Filled message to HR textarea with 'This is for automation testing' on textarea[placeholder='Enter Your Message To HR']
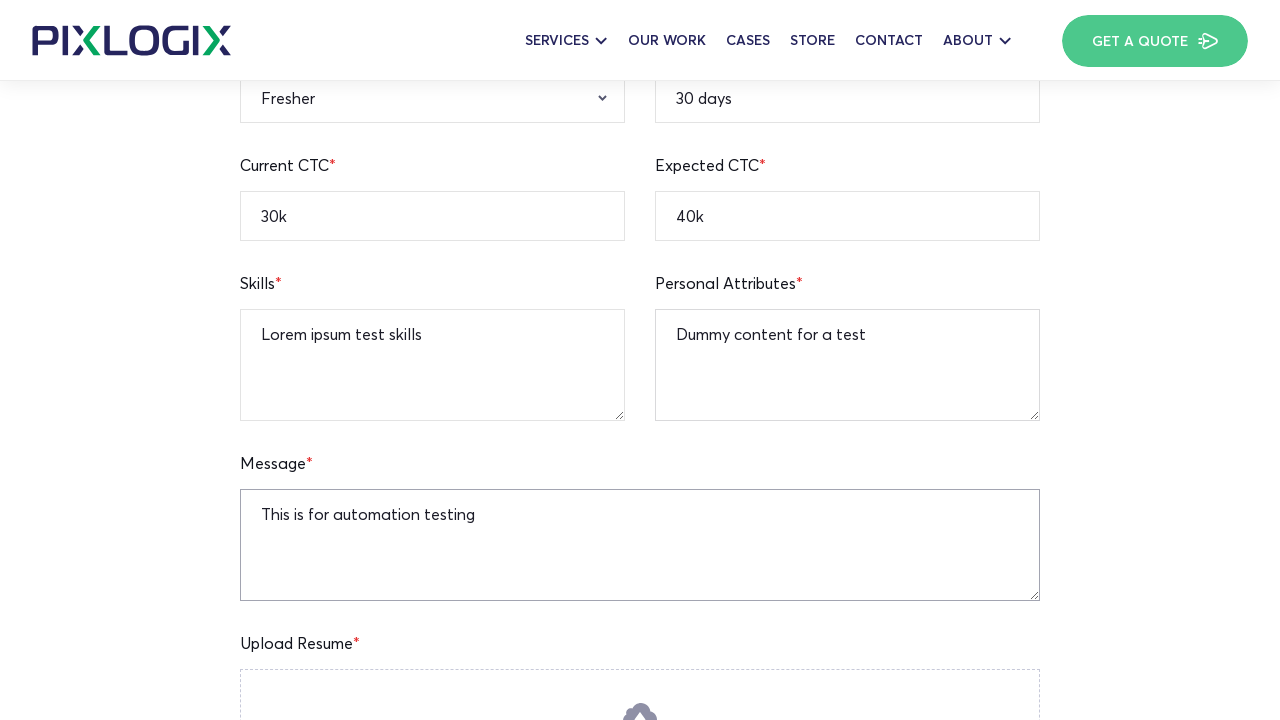

Waited 2 seconds before form submission
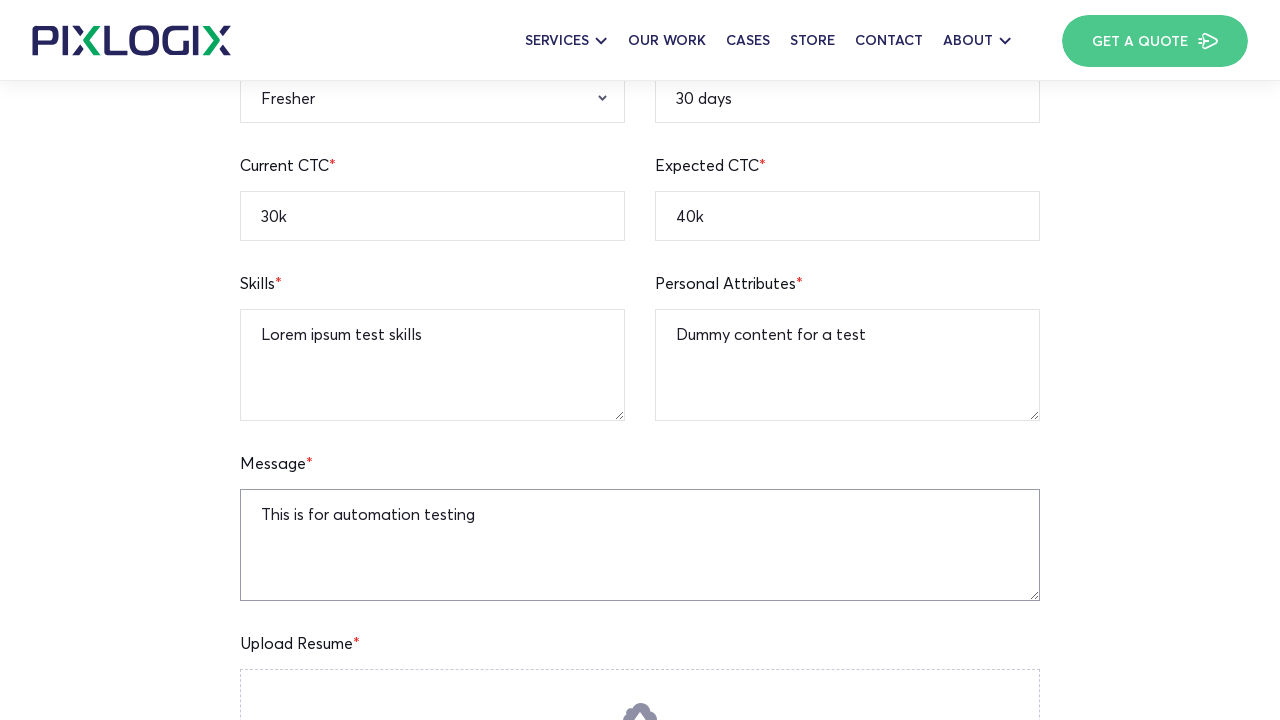

Clicked Apply Now button - form submission attempted with age field left blank at (640, 360) on button:has-text('Apply Now')
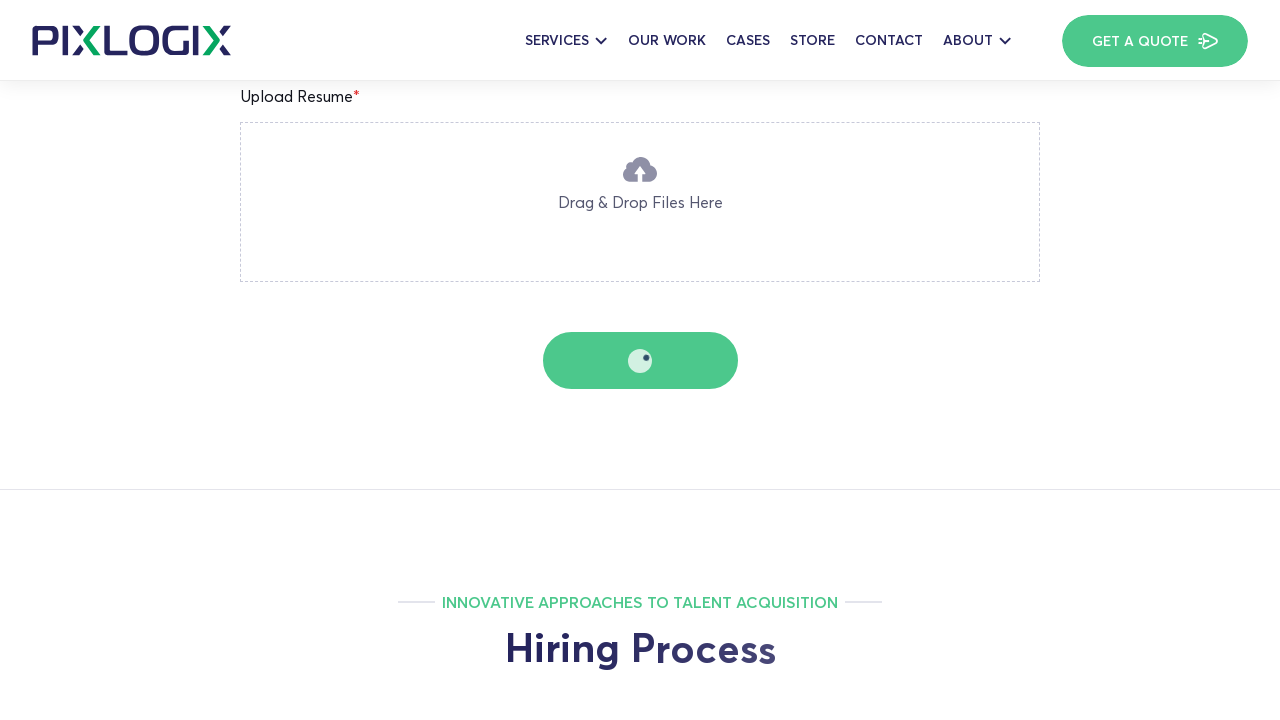

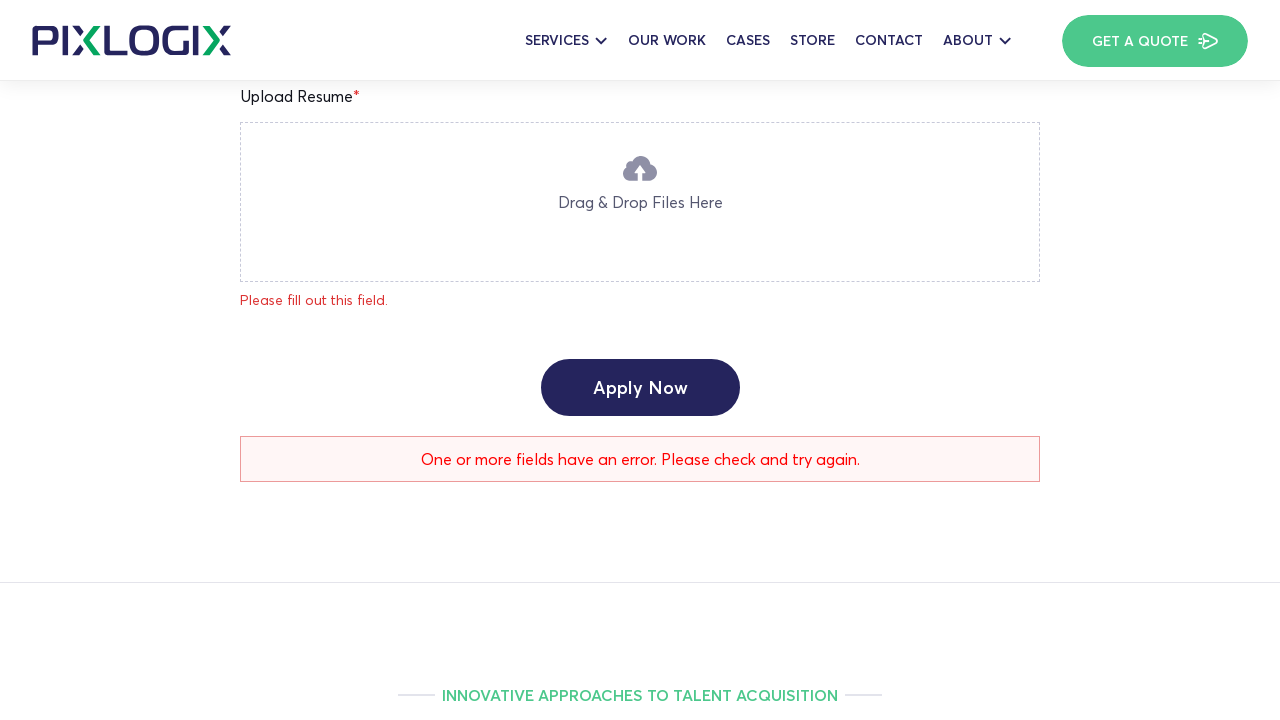